Tests dropdown selection functionality by selecting options using different methods (by index, visible text, and value) and verifying the selected option

Starting URL: https://www.selenium.dev/selenium/web/web-form.html

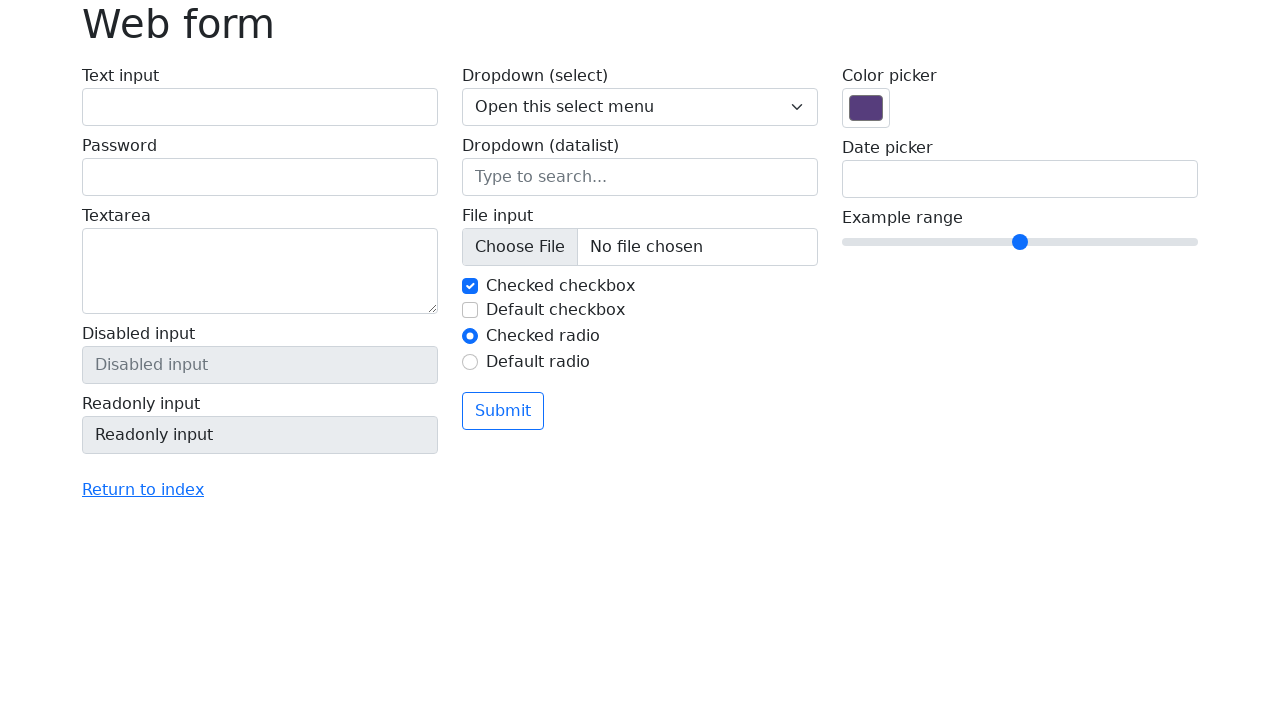

Located dropdown element with name 'my-select'
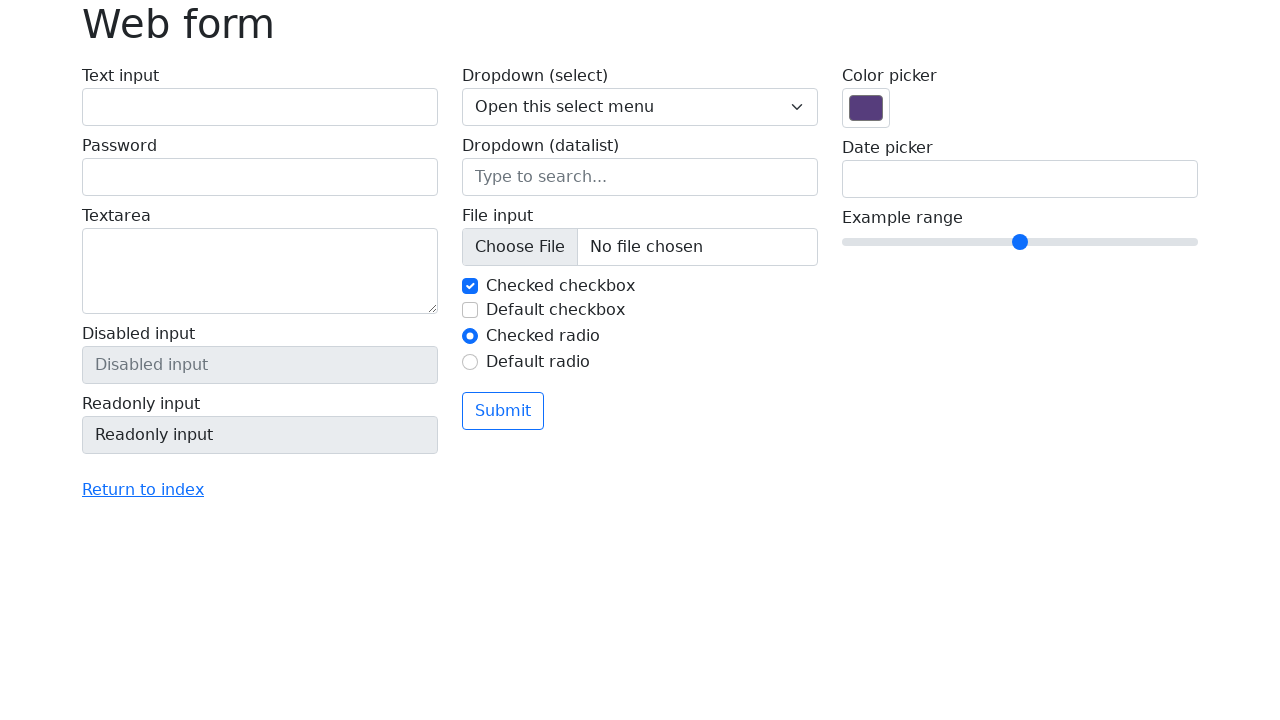

Selected dropdown option by index 2 (3rd option) on select[name='my-select']
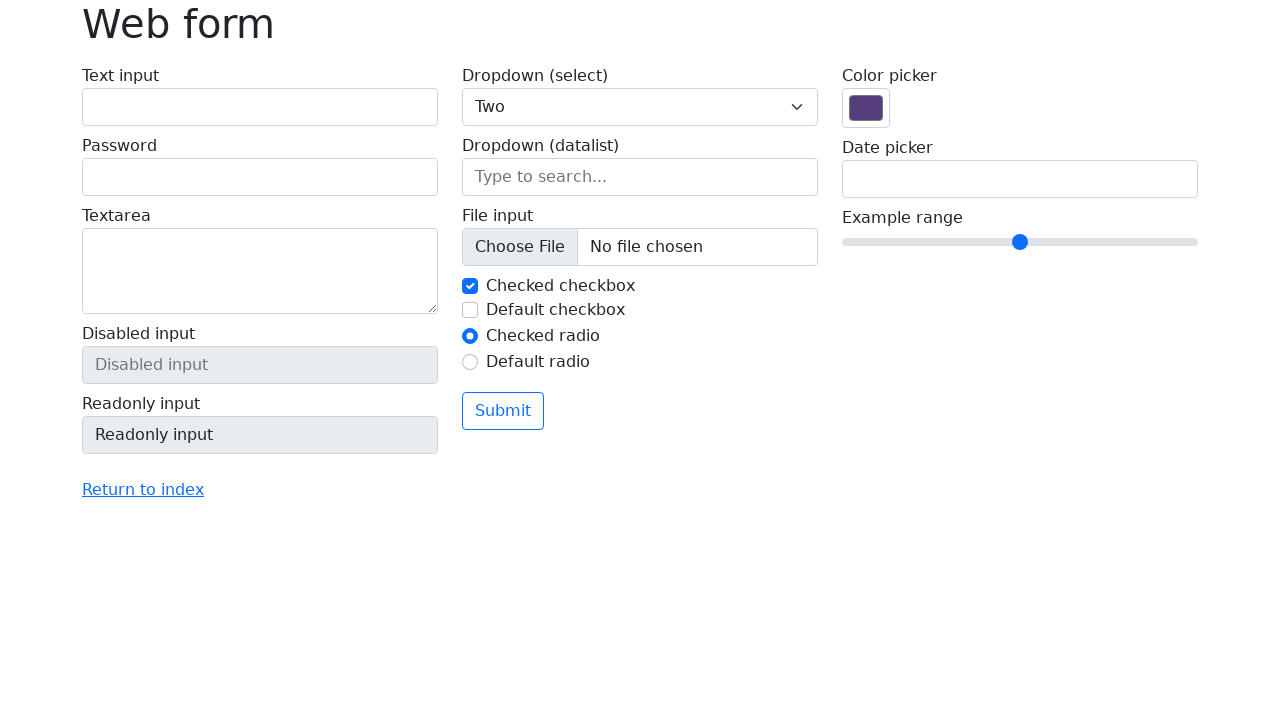

Verified dropdown value is '2' after index selection
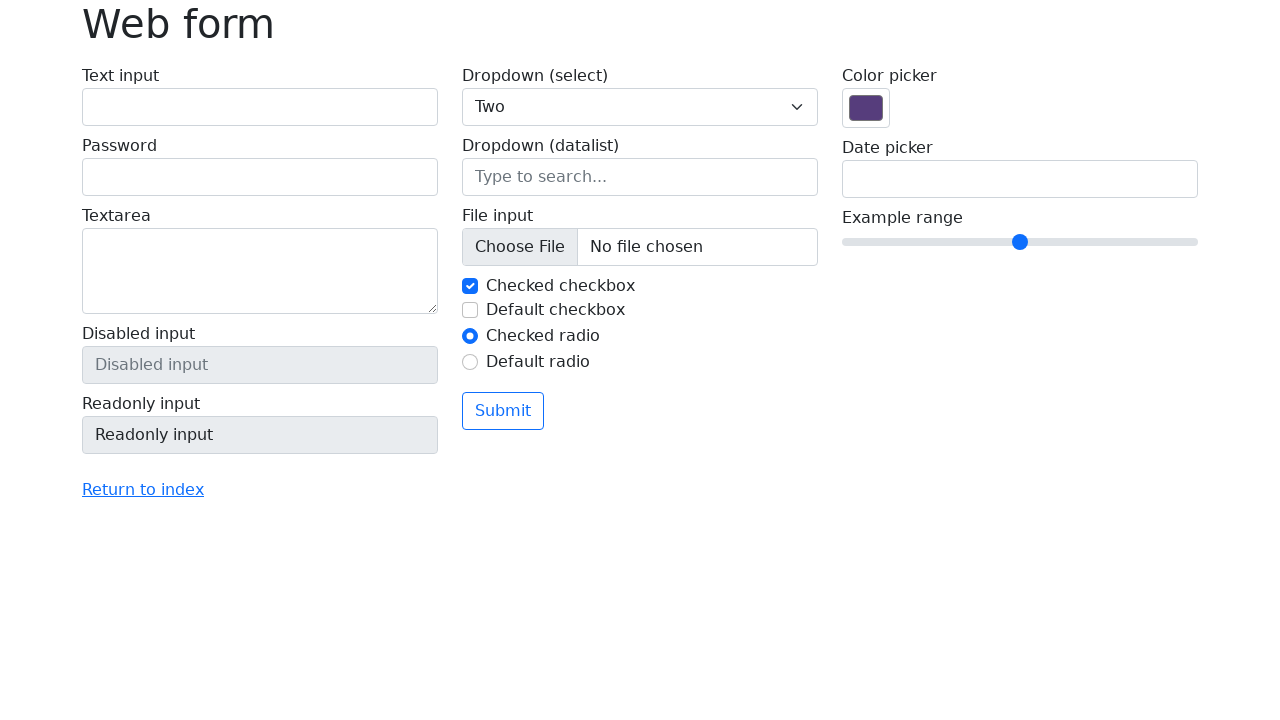

Selected dropdown option by visible text 'One' on select[name='my-select']
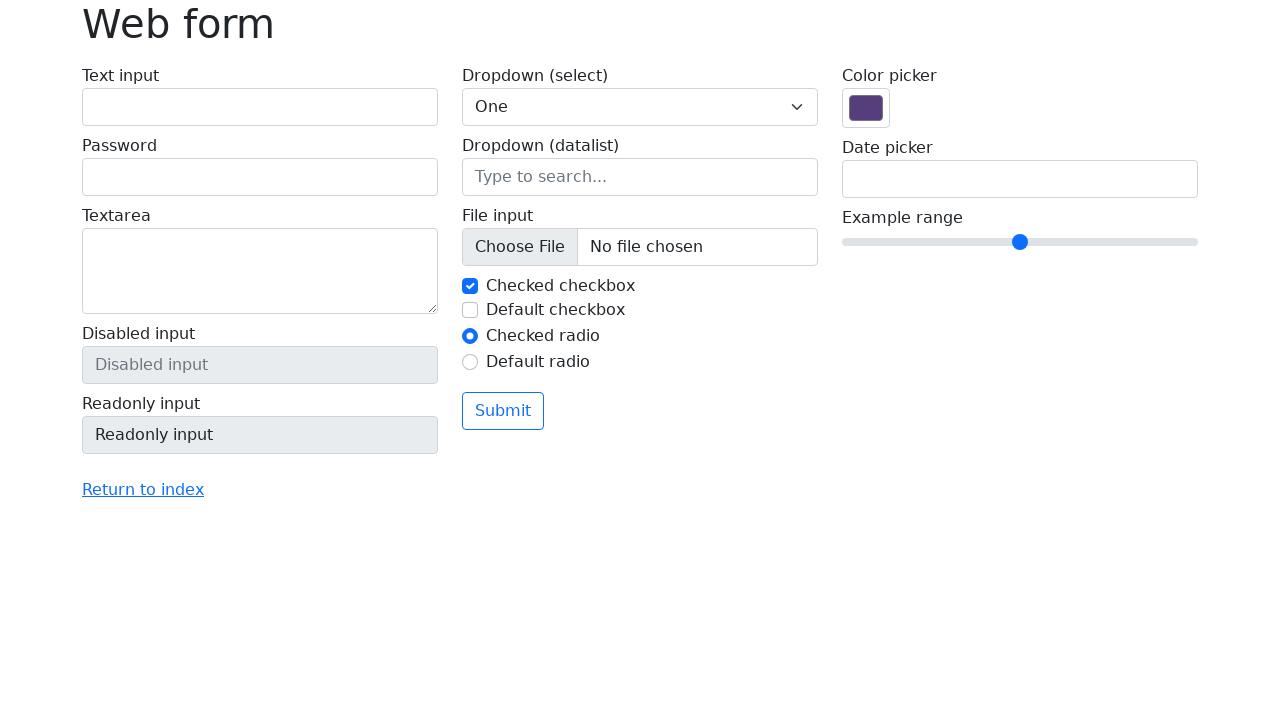

Verified dropdown value is '1' after text selection
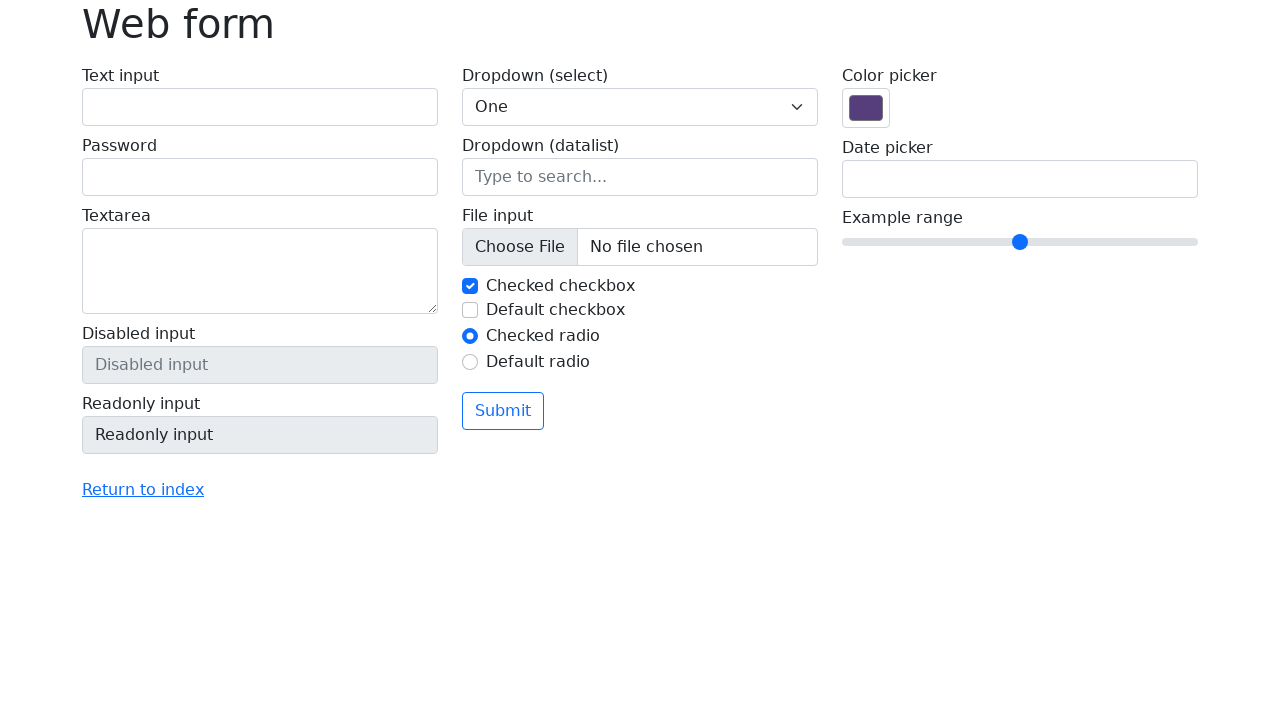

Selected dropdown option by value '3' on select[name='my-select']
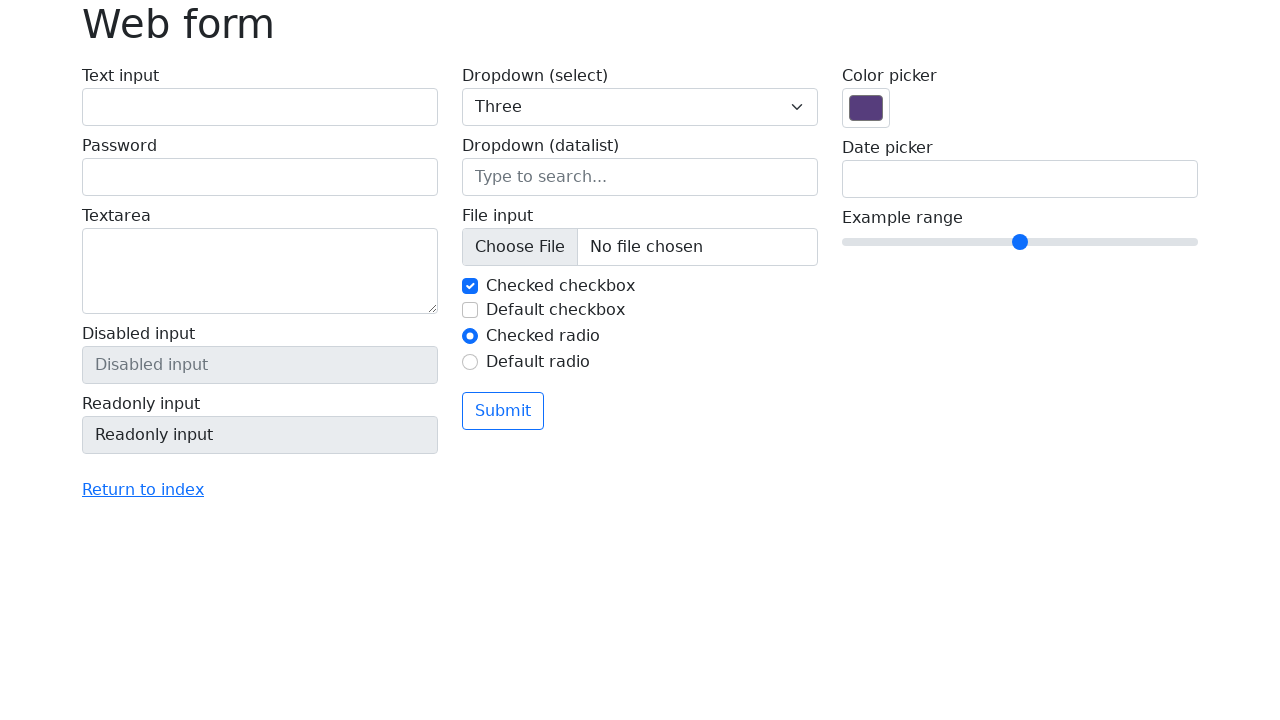

Verified dropdown value is '3' after value selection
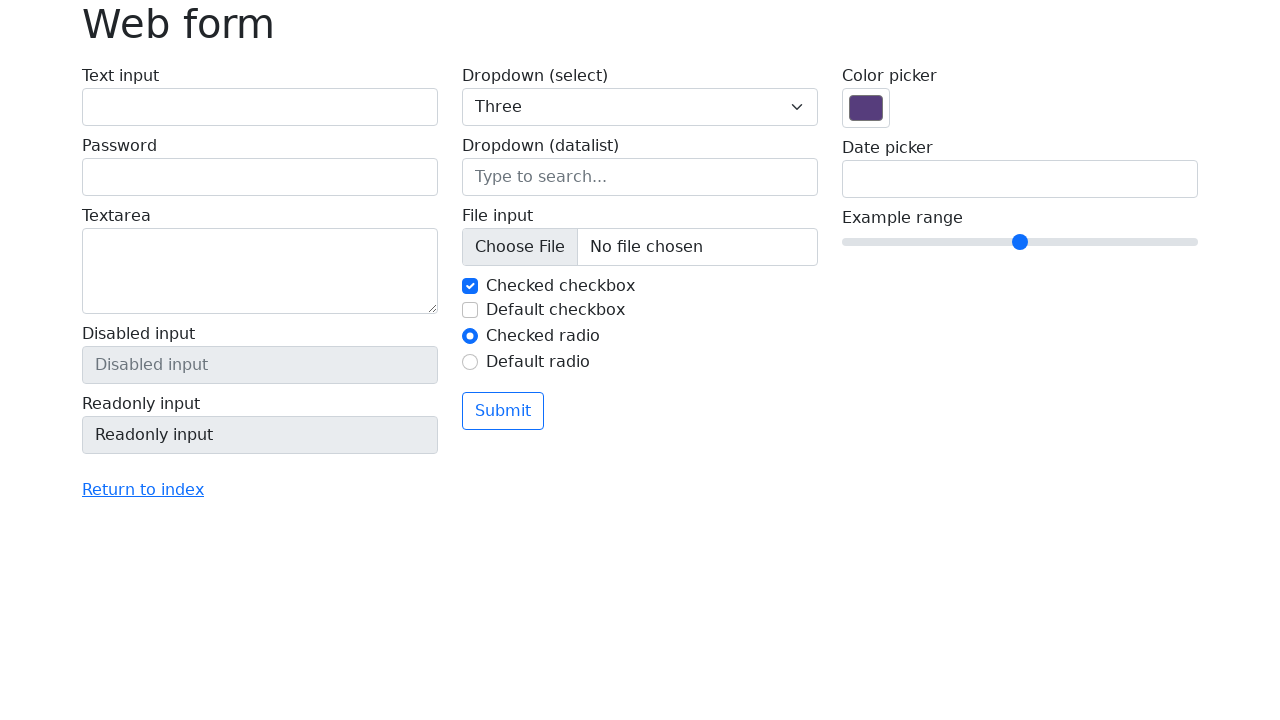

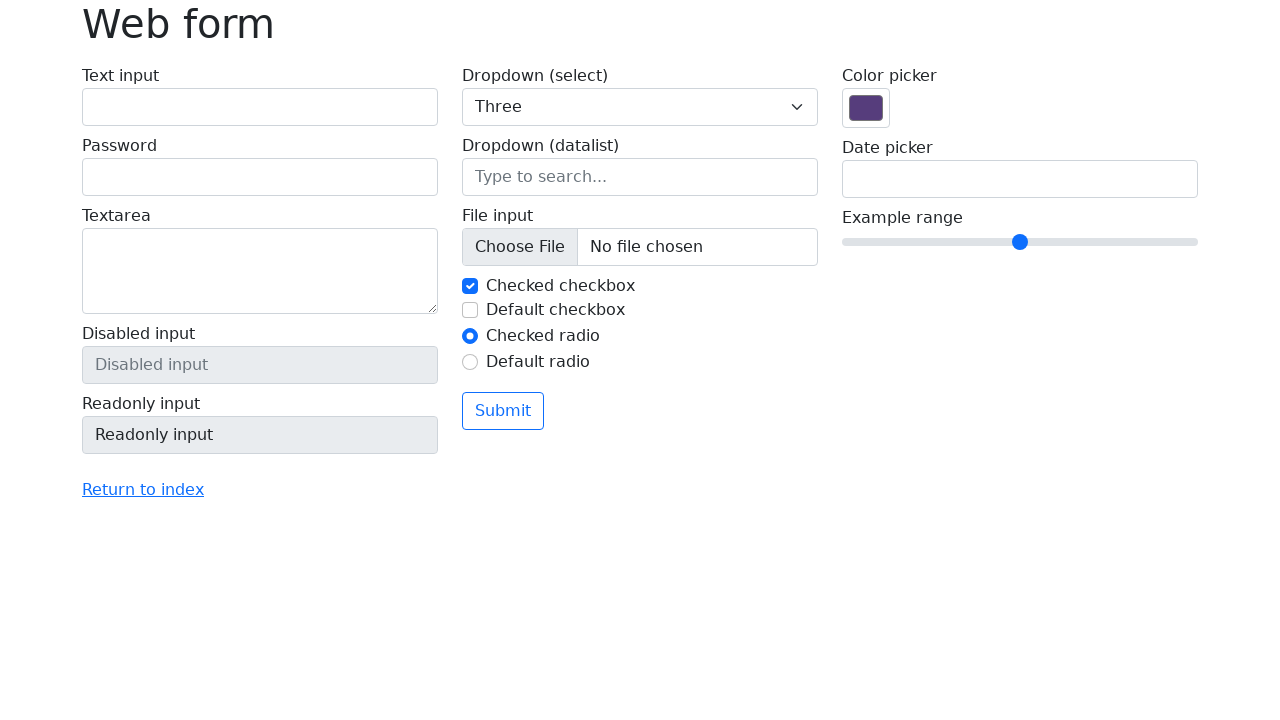